Navigates to a music page and verifies that popular artists list is displayed

Starting URL: https://workey.codeit.kr/music

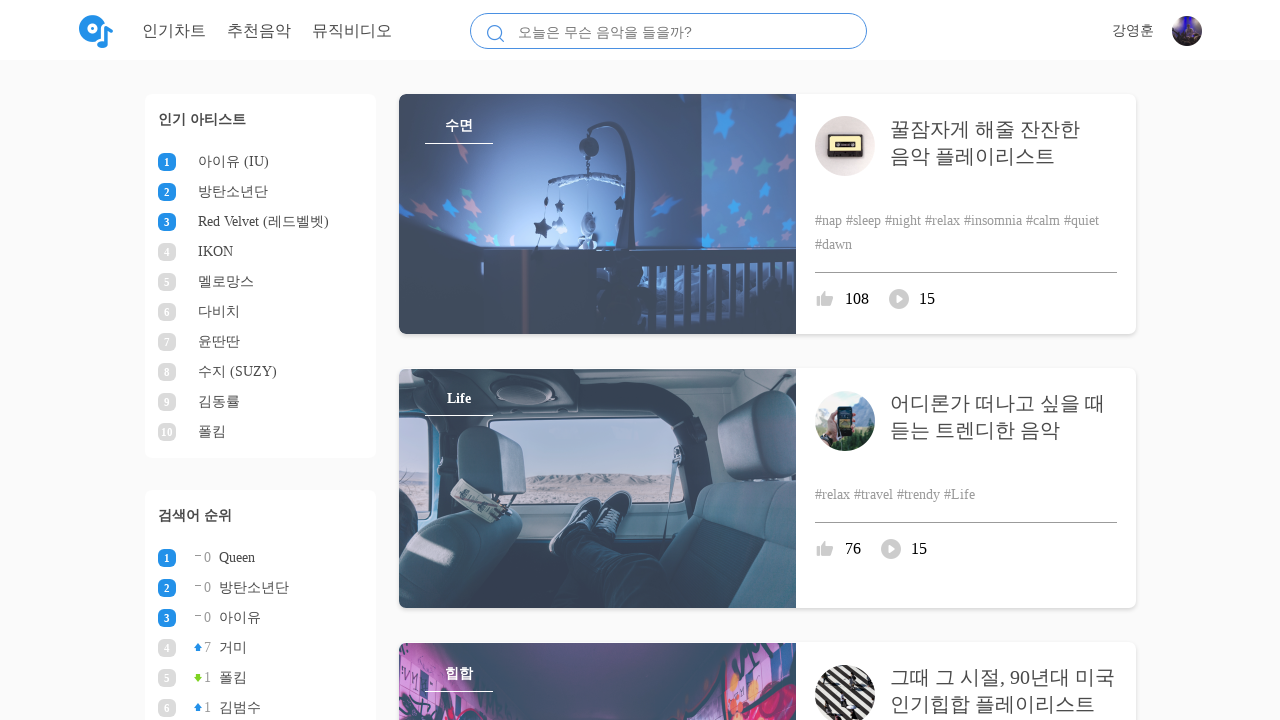

Navigated to music page at https://workey.codeit.kr/music
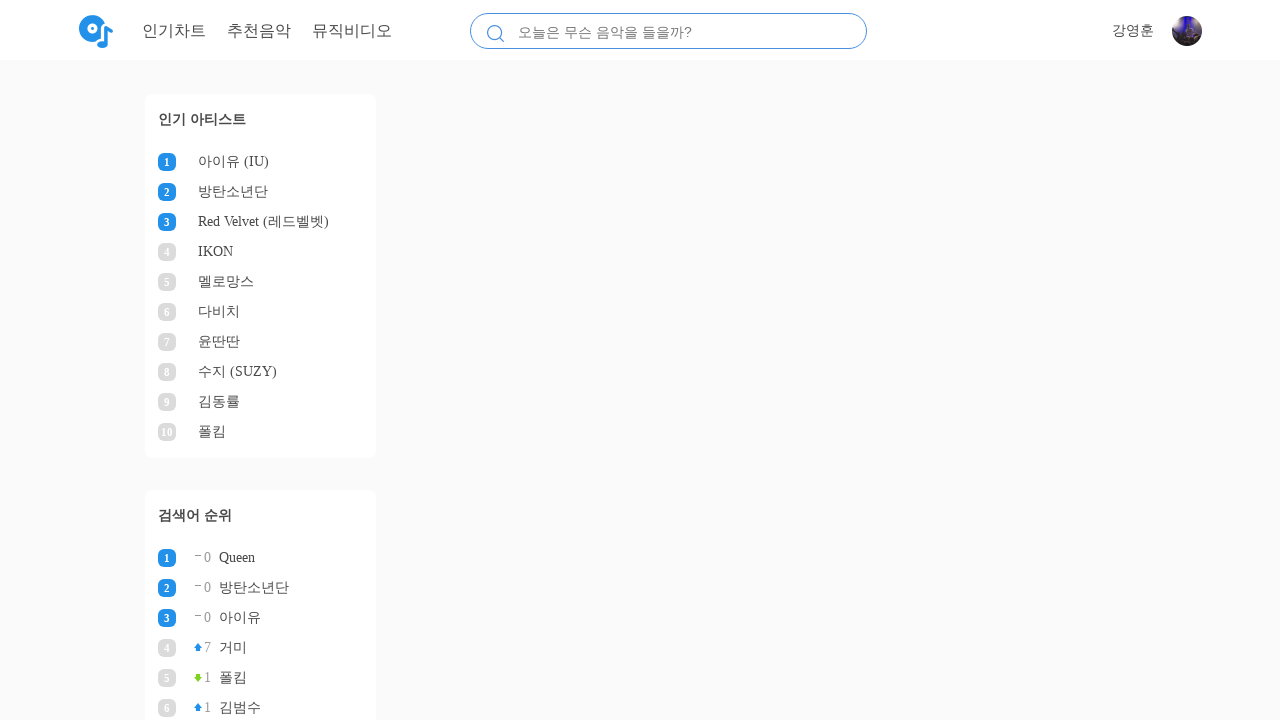

Popular artists list loaded
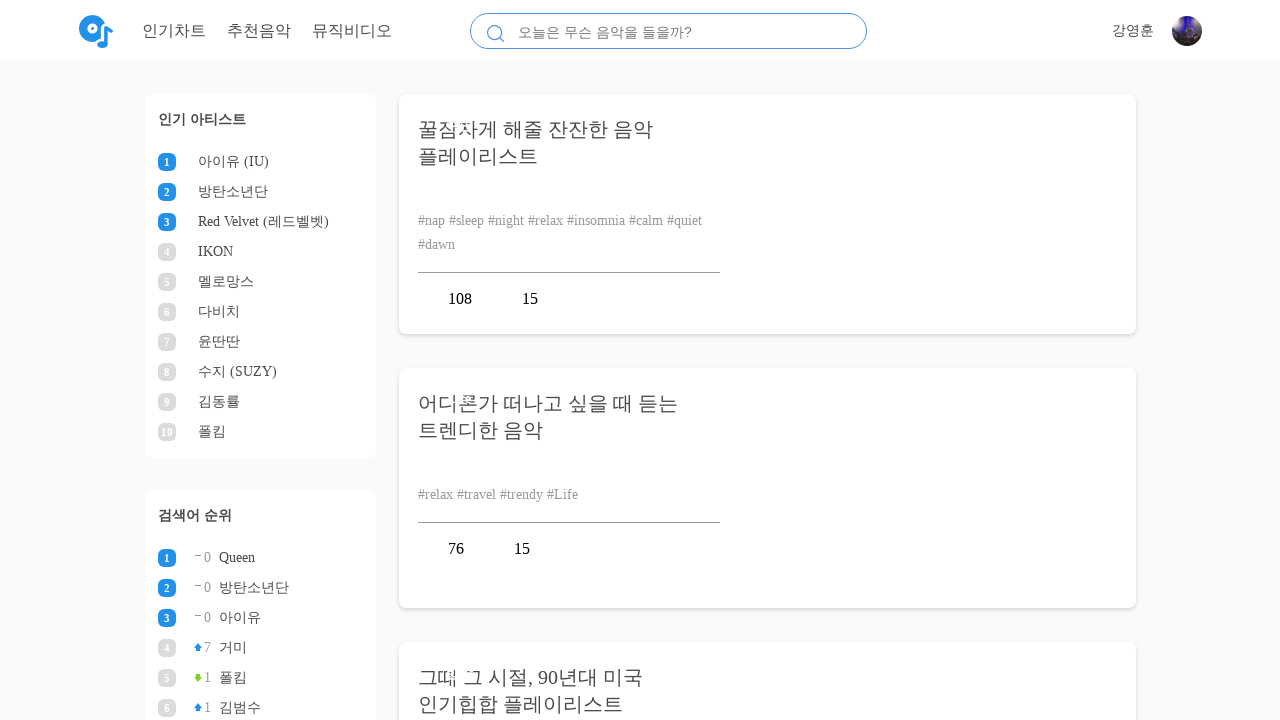

Verified that popular artists list is displayed with at least one artist
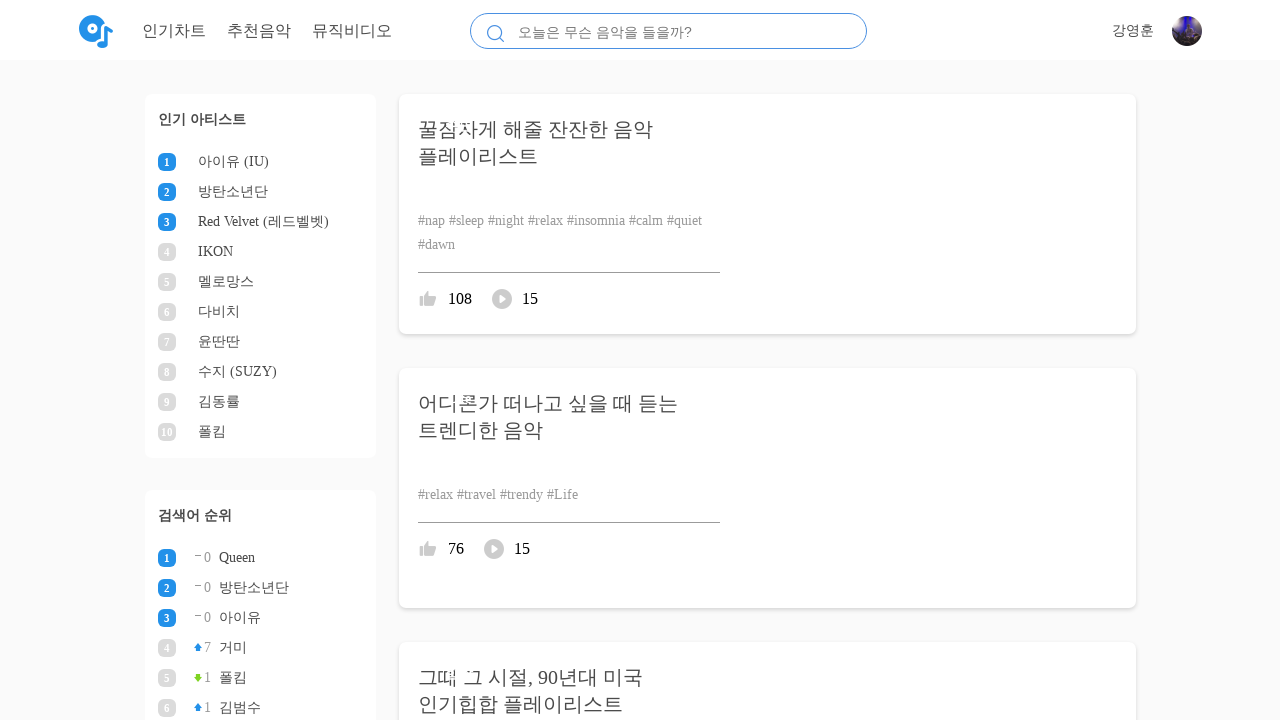

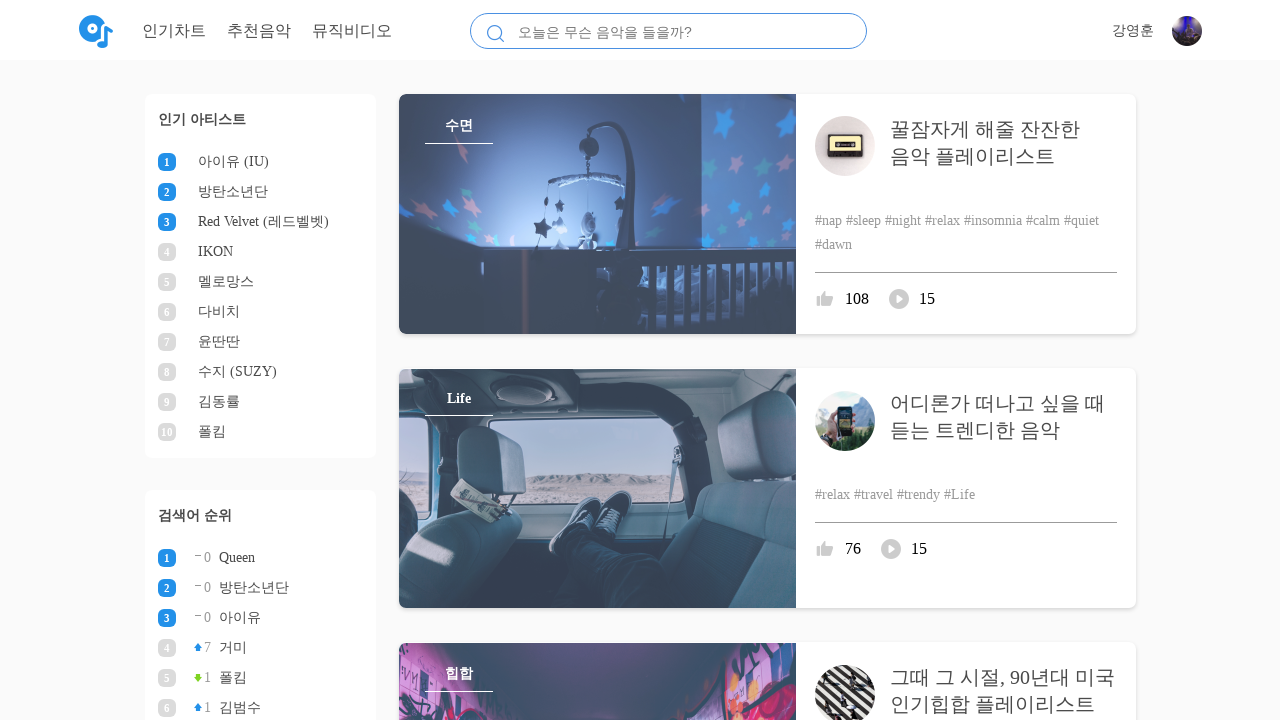